Tests the registration form validation by clicking the register link, entering an invalid email/phone format, submitting the form, and verifying that an appropriate error message is displayed.

Starting URL: https://b2c.passport.rt.ru/

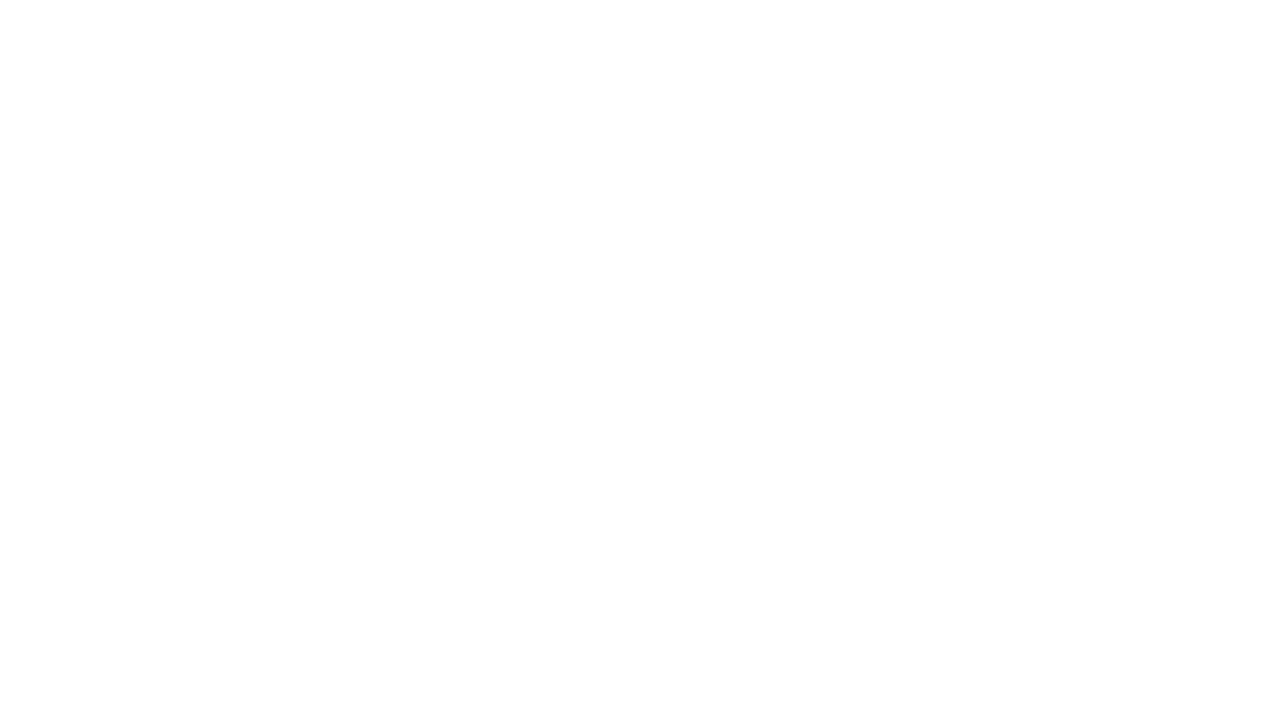

Waited for page to load (networkidle state)
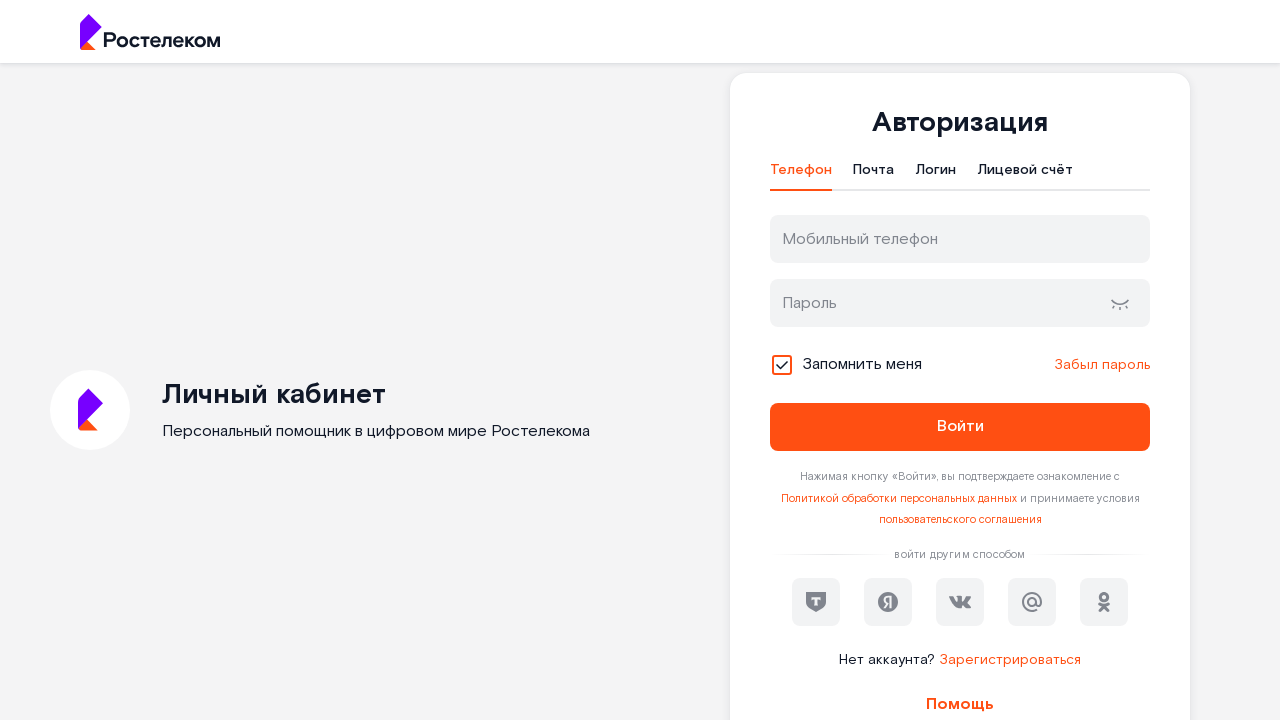

Clicked the Register link at (1010, 660) on a.rt-link.rt-link--orange#kc-register
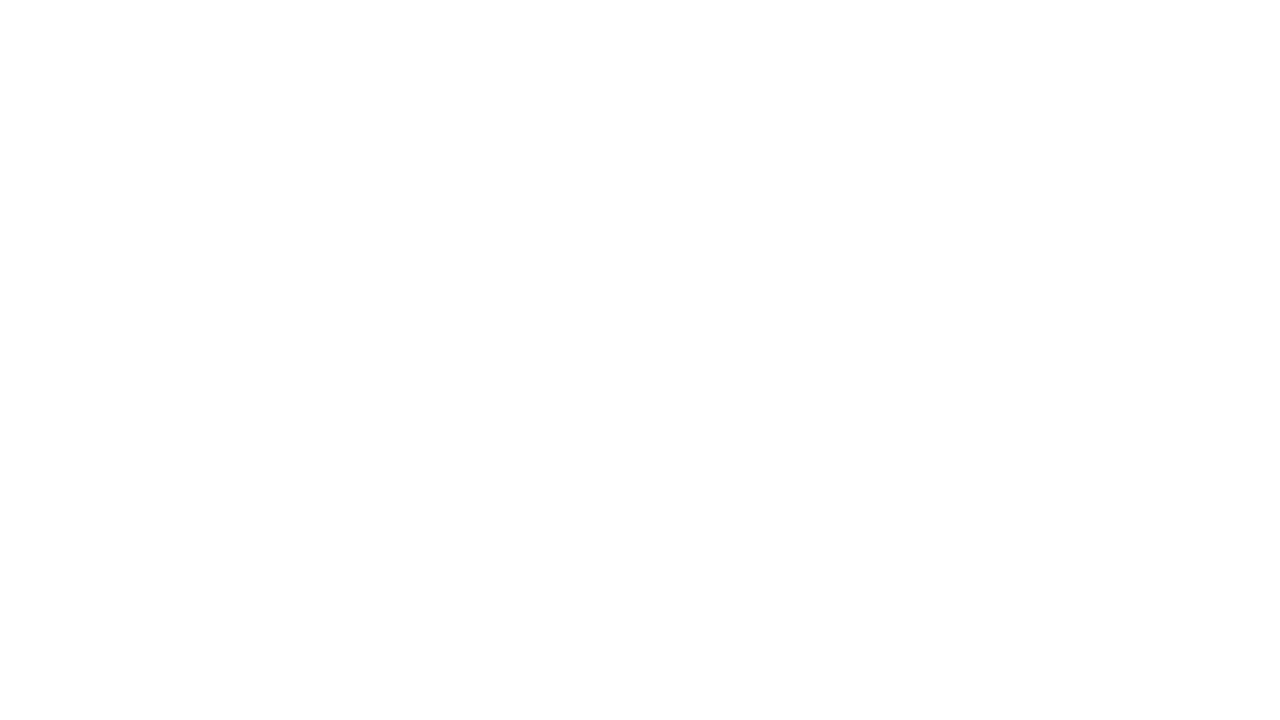

Registration form loaded
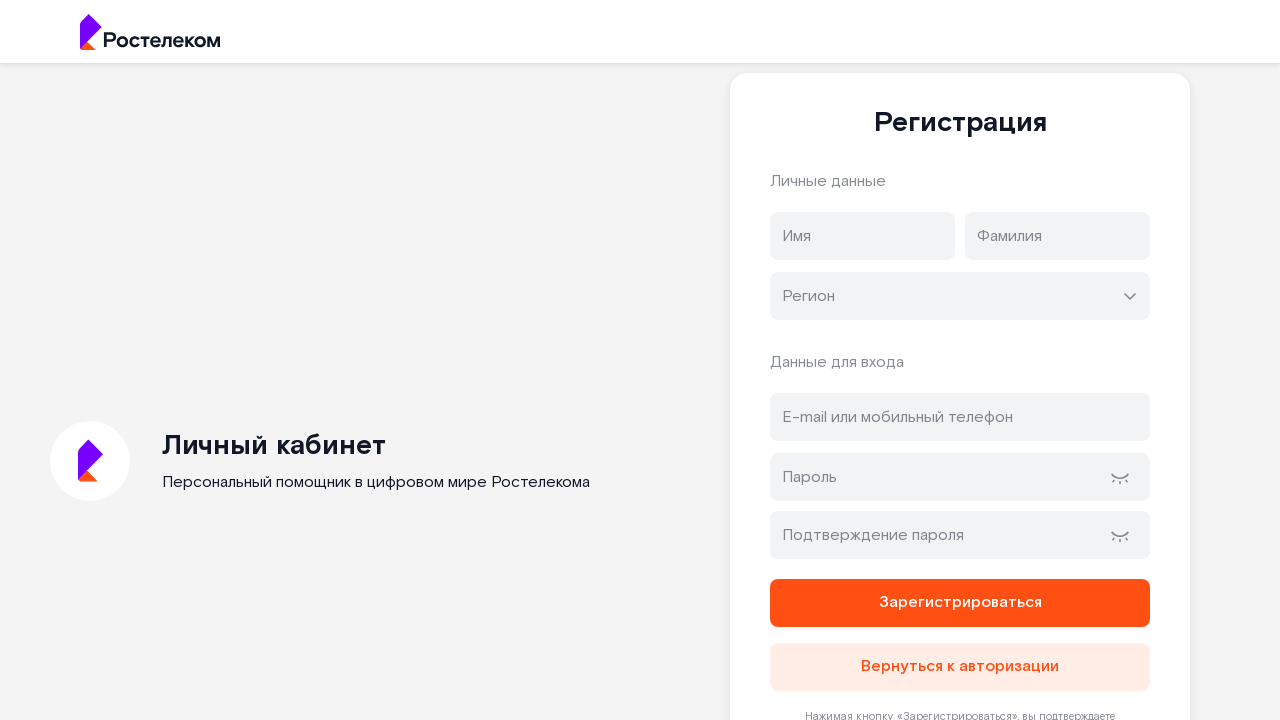

Entered invalid email/phone format '8962304' in address field on #address
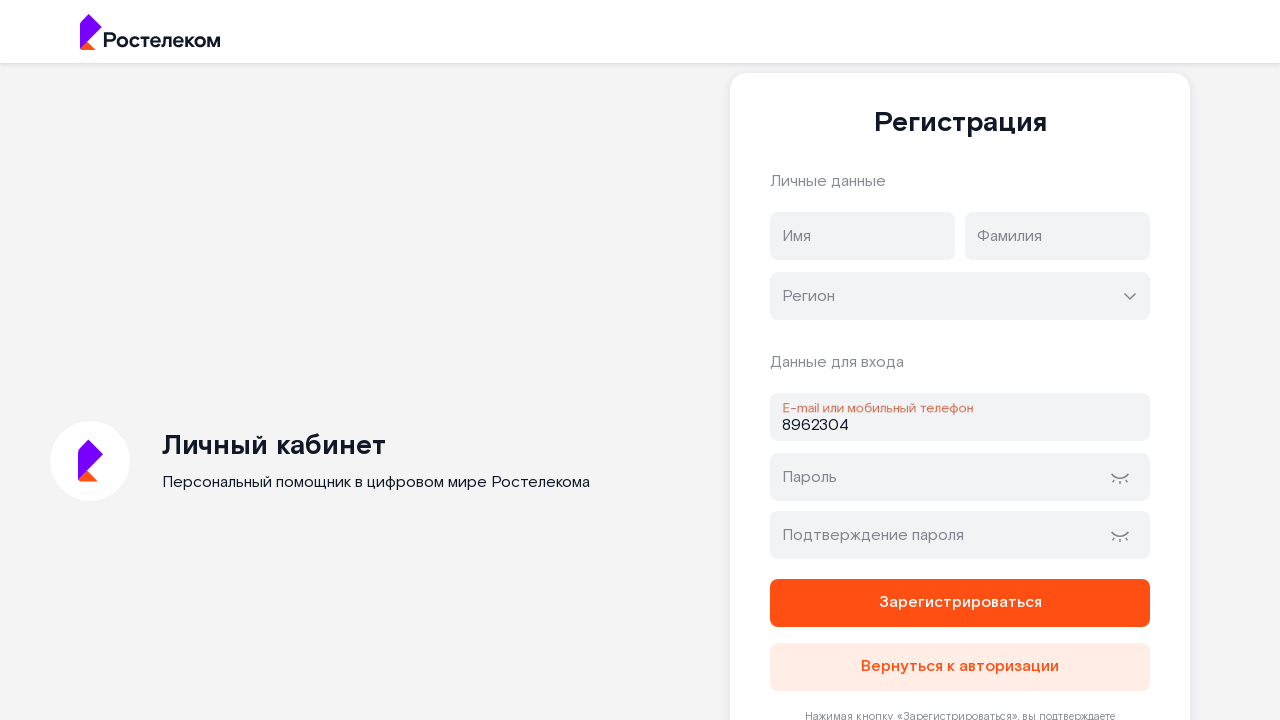

Clicked the submit button to register at (960, 603) on button[type='submit']
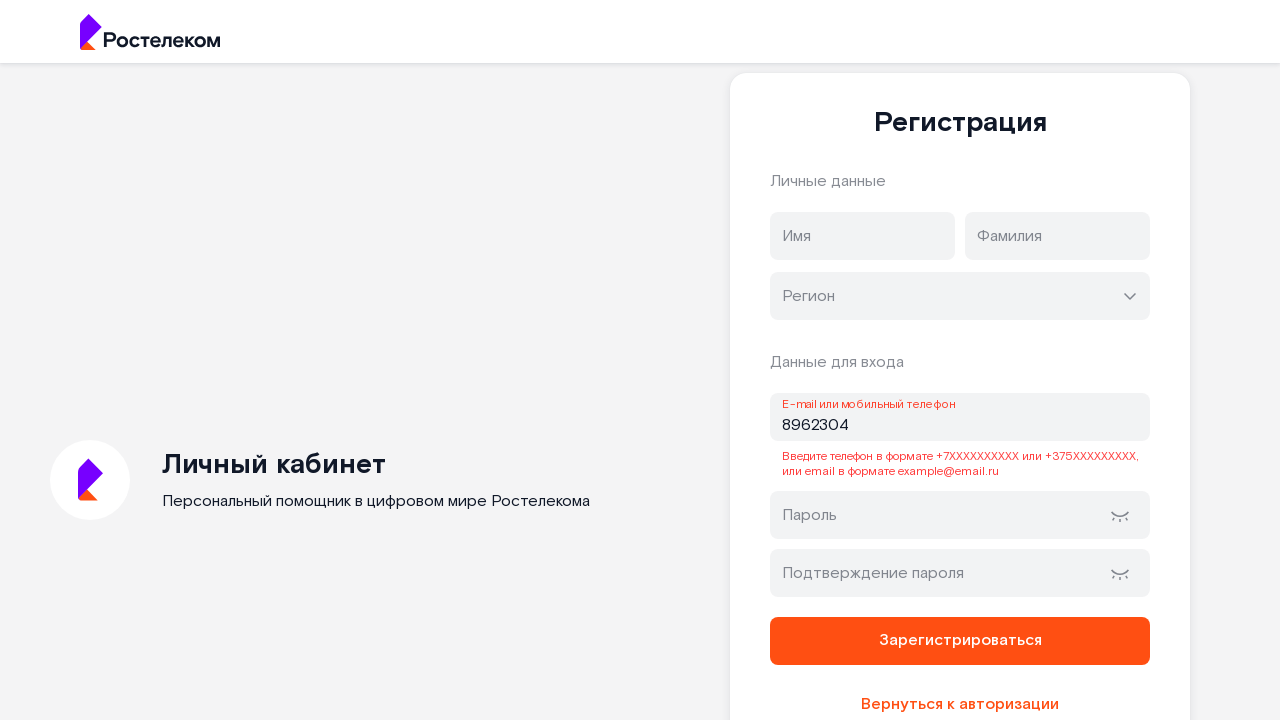

Error message 'Введите телефон в формате' displayed as expected
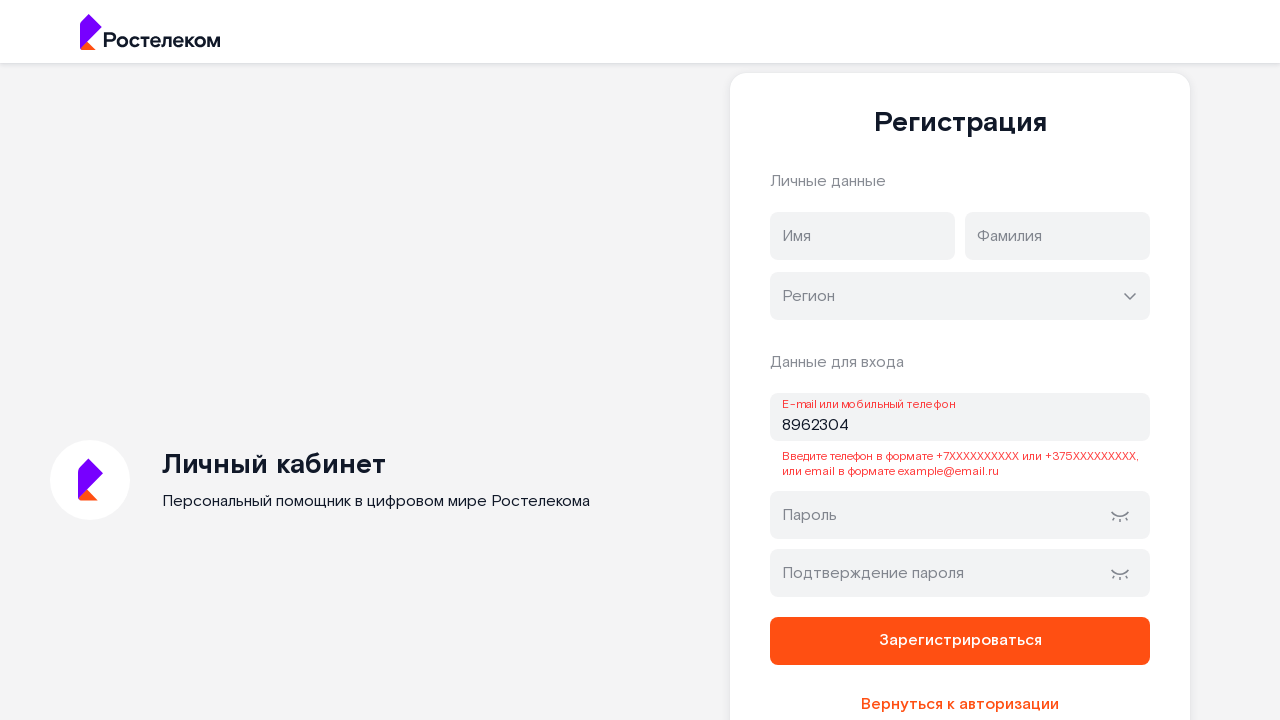

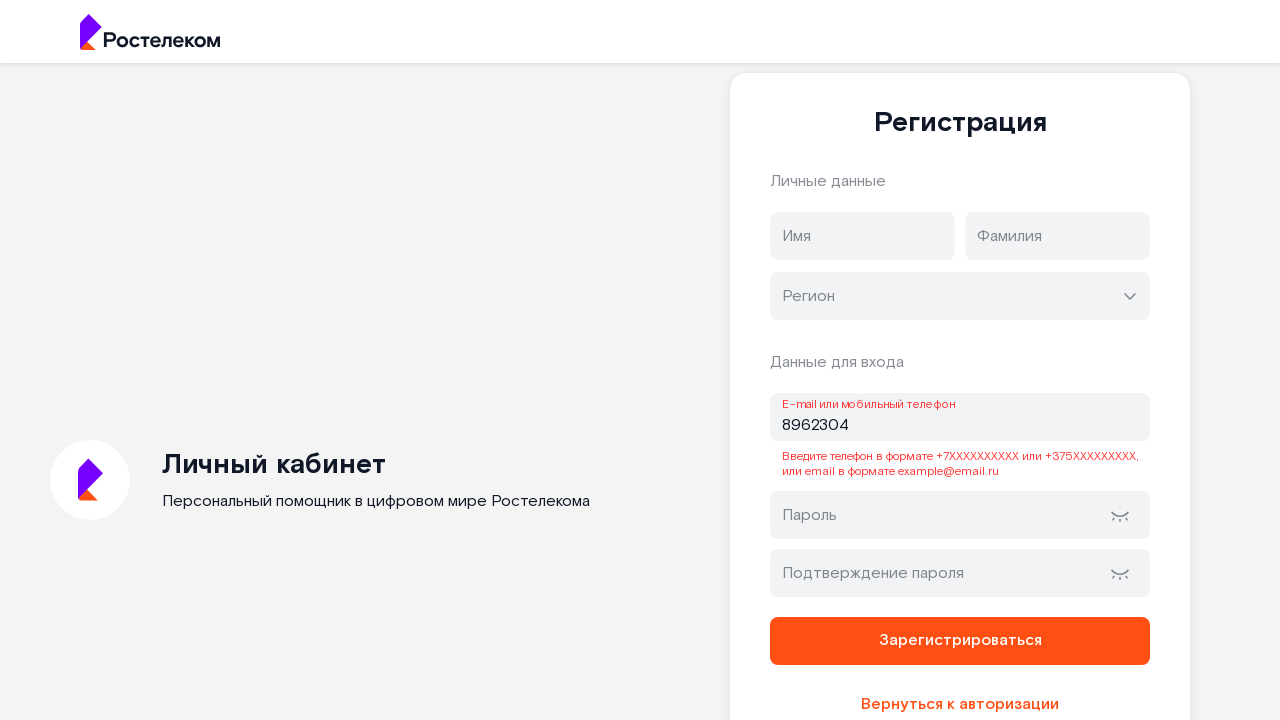